Tests that the text input field is cleared after adding a todo item

Starting URL: https://demo.playwright.dev/todomvc

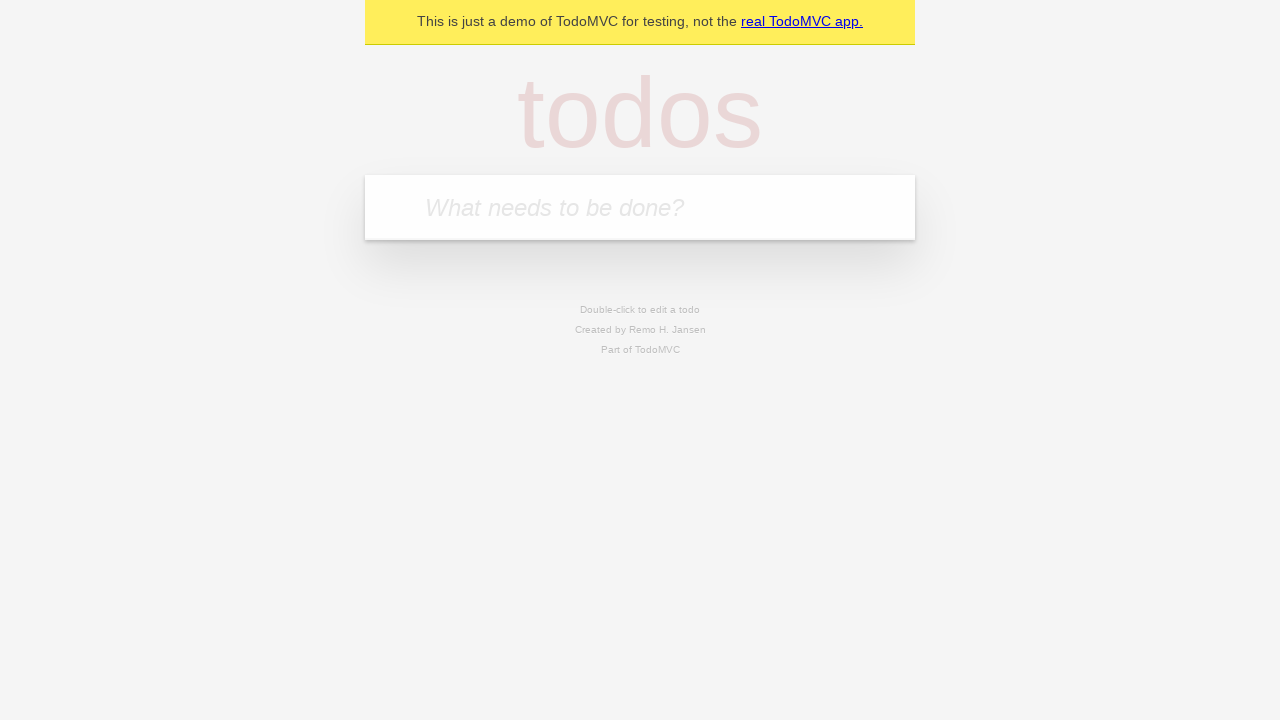

Filled new todo input field with 'buy some cheese' on .new-todo
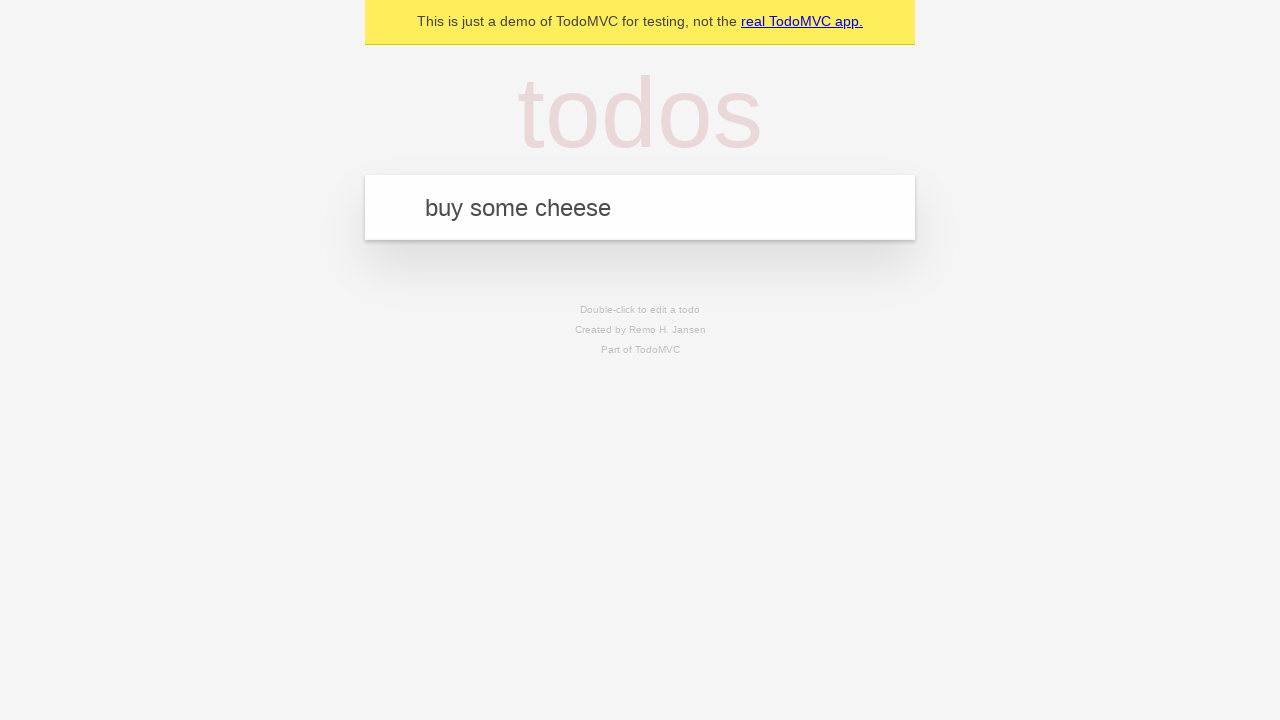

Pressed Enter to add todo item on .new-todo
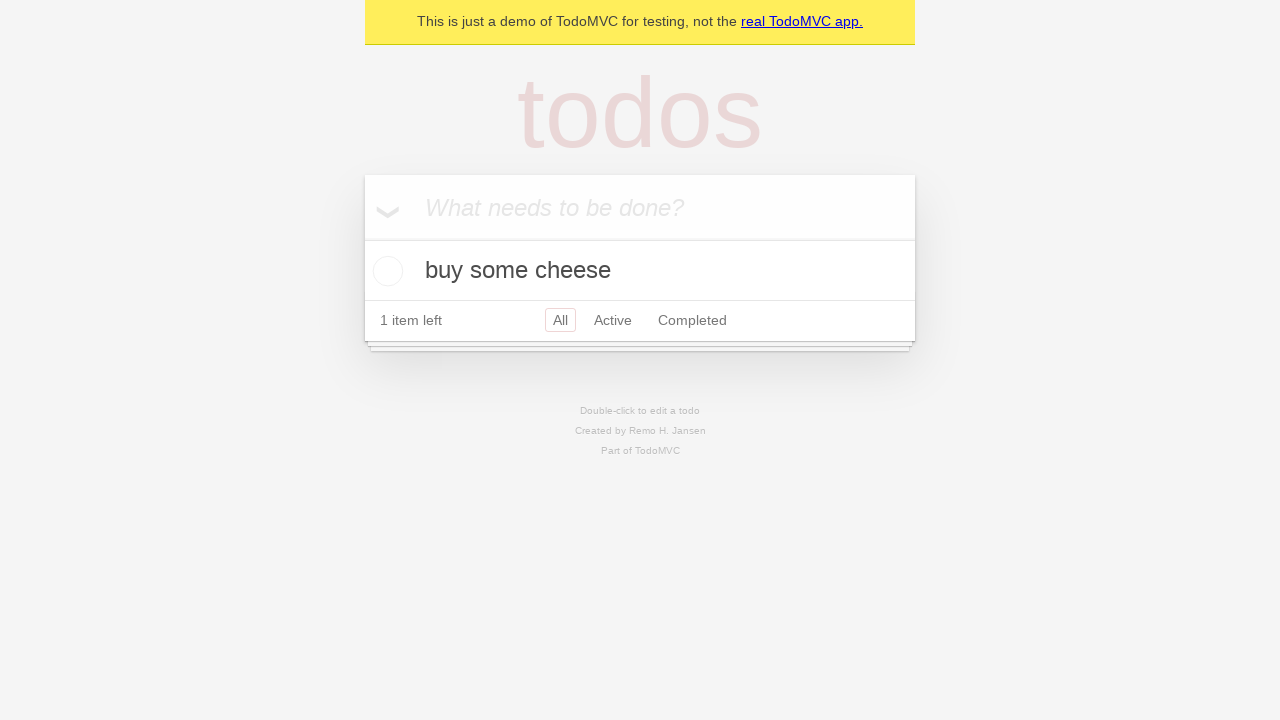

Todo item appeared in the list
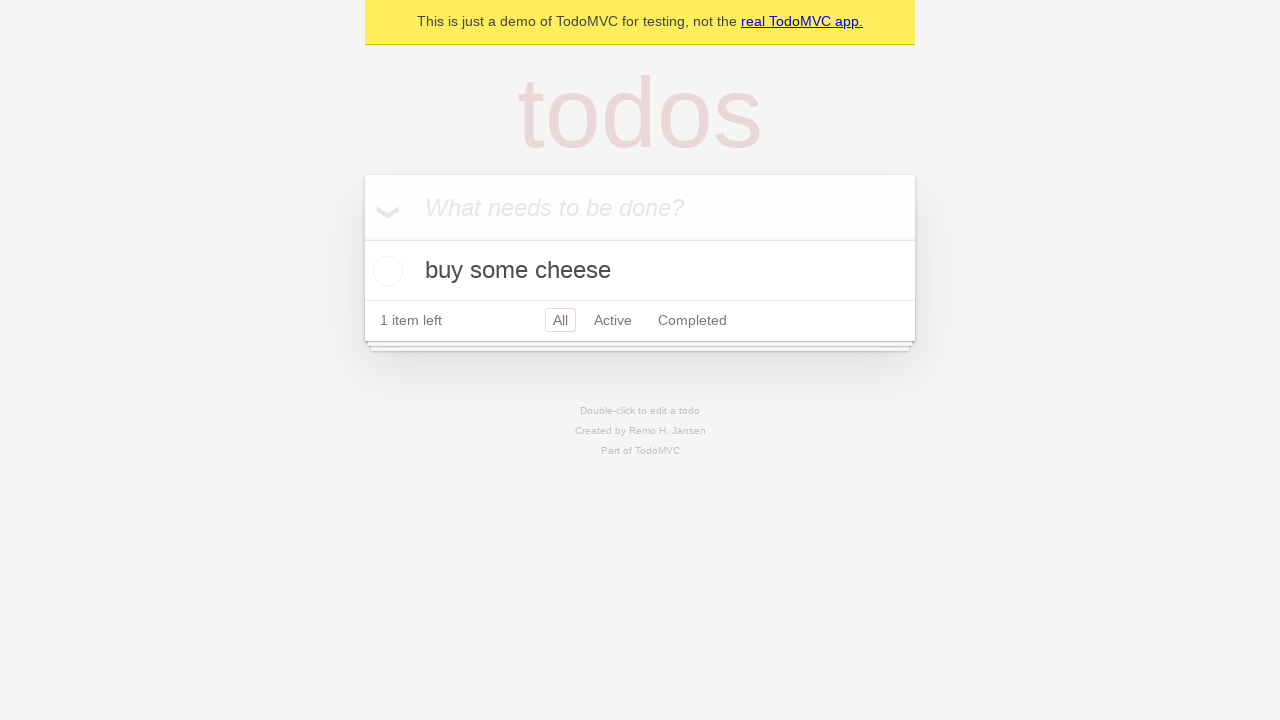

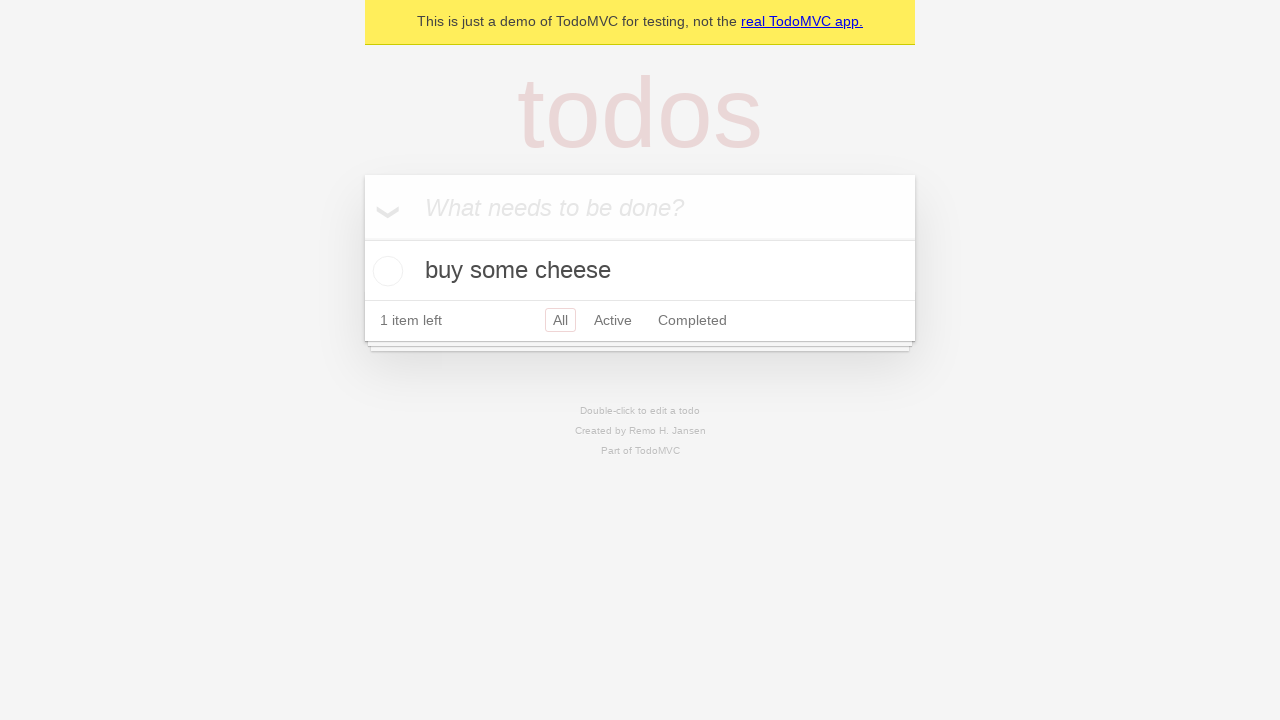